Tests the text box form on DemoQA by filling in the first form control field with an address value

Starting URL: https://demoqa.com/text-box

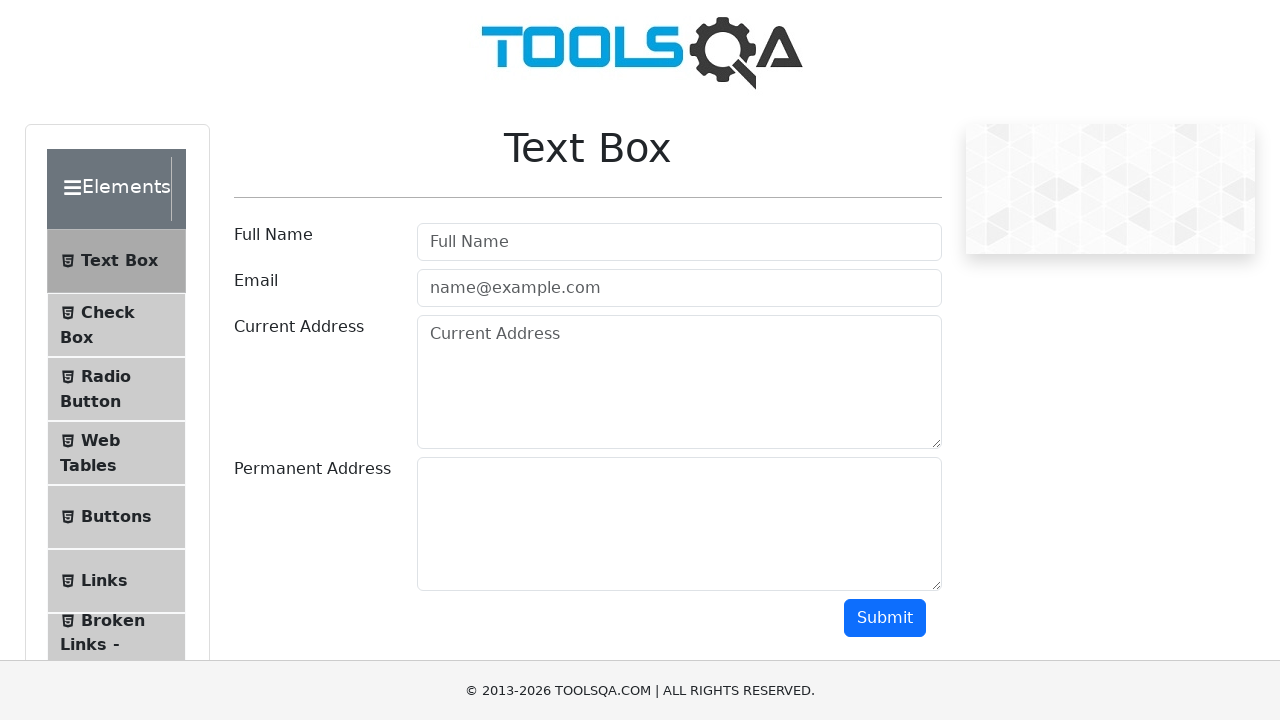

Filled the Full Name text box field with address value 'pandharpur-413304' on .form-control
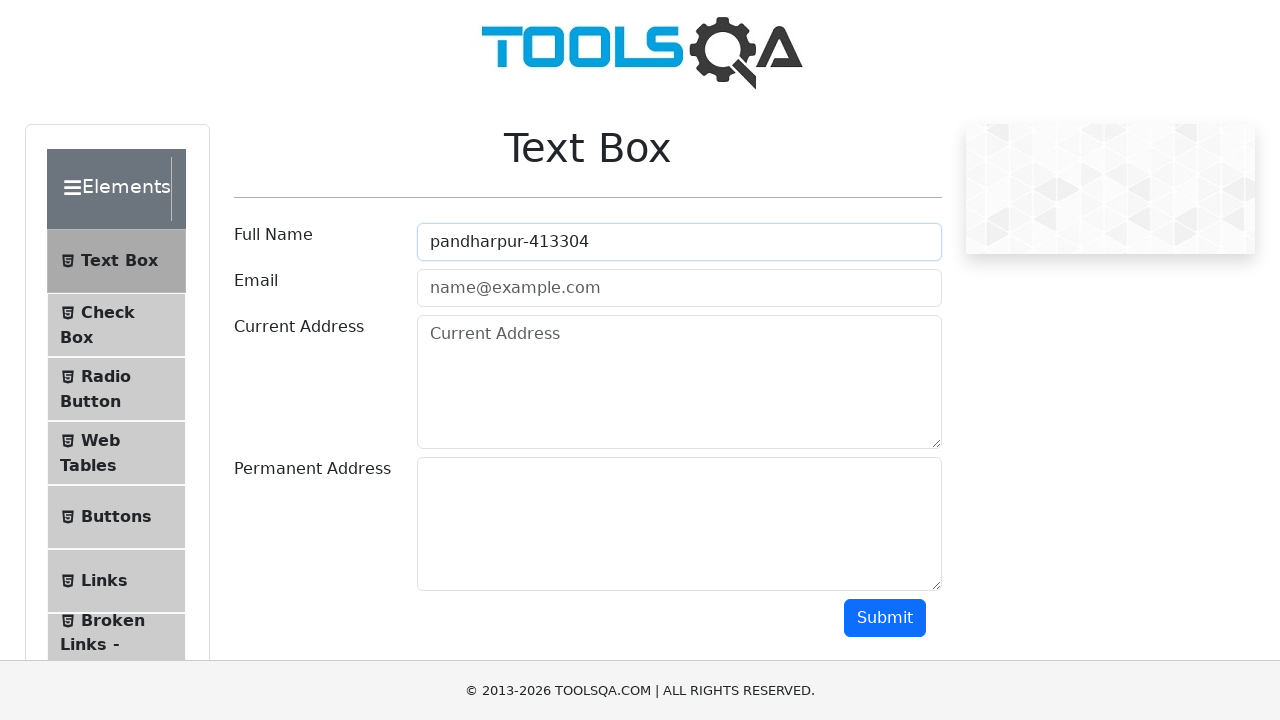

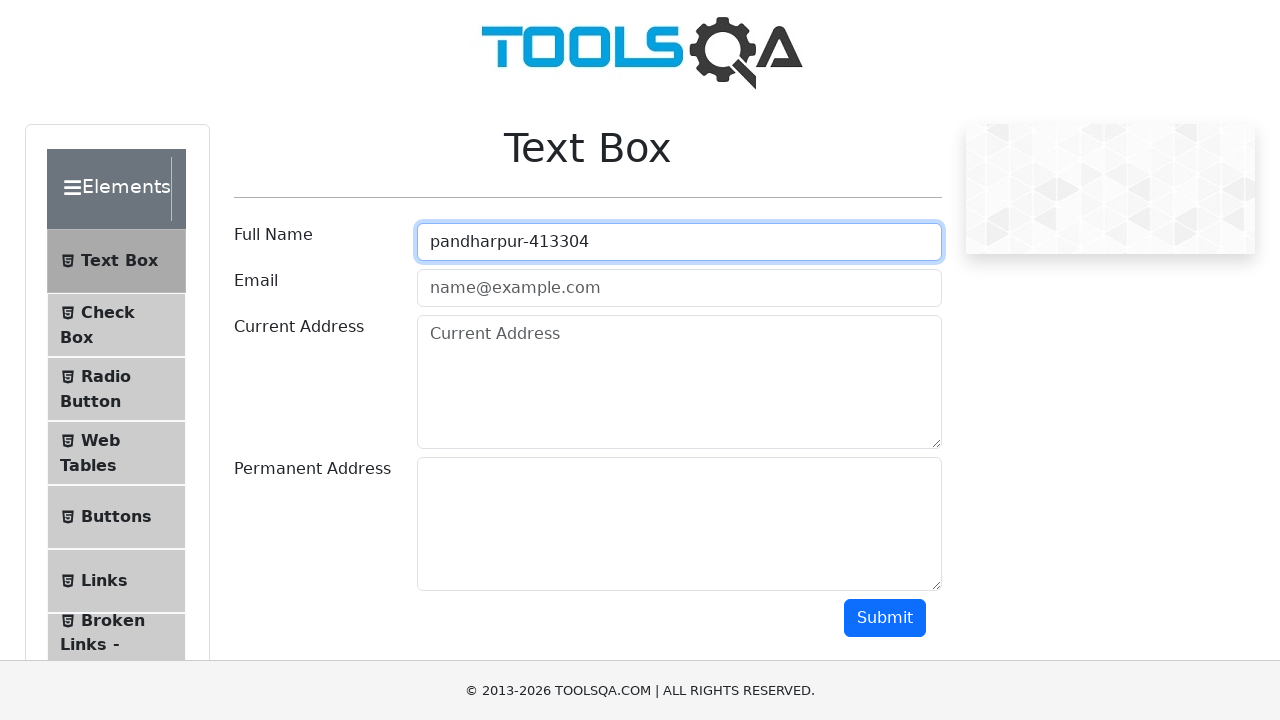